Tests user registration form by filling out all required fields including personal information, selecting occupation, gender, and submitting the registration form

Starting URL: https://rahulshettyacademy.com/client

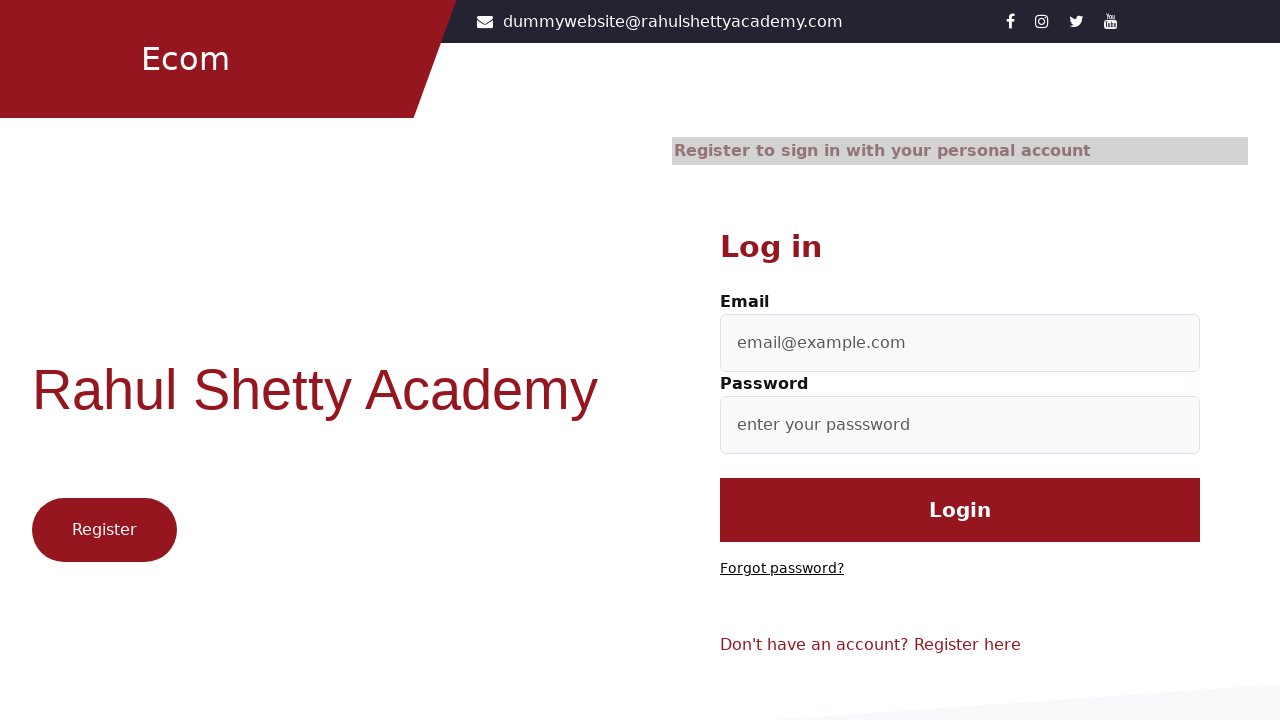

Clicked on register/sign up link at (968, 645) on [class="text-reset"]
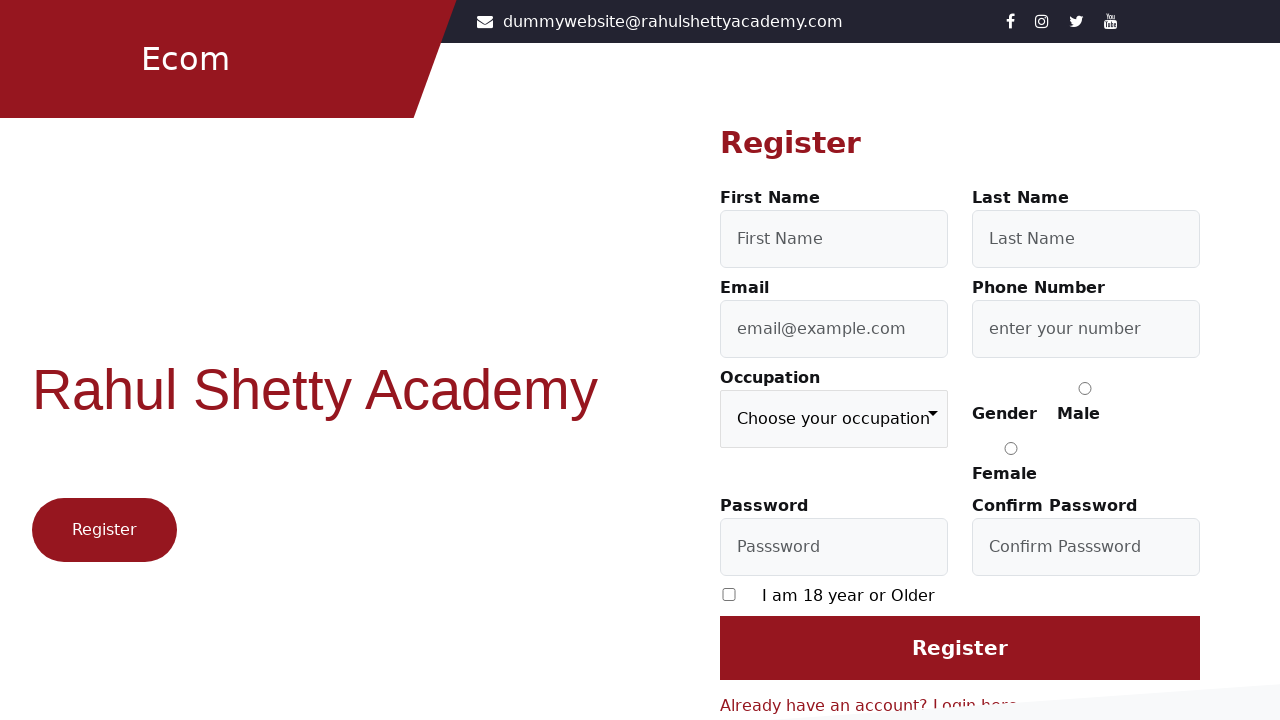

Filled first name field with 'JohnDoe' on #firstName
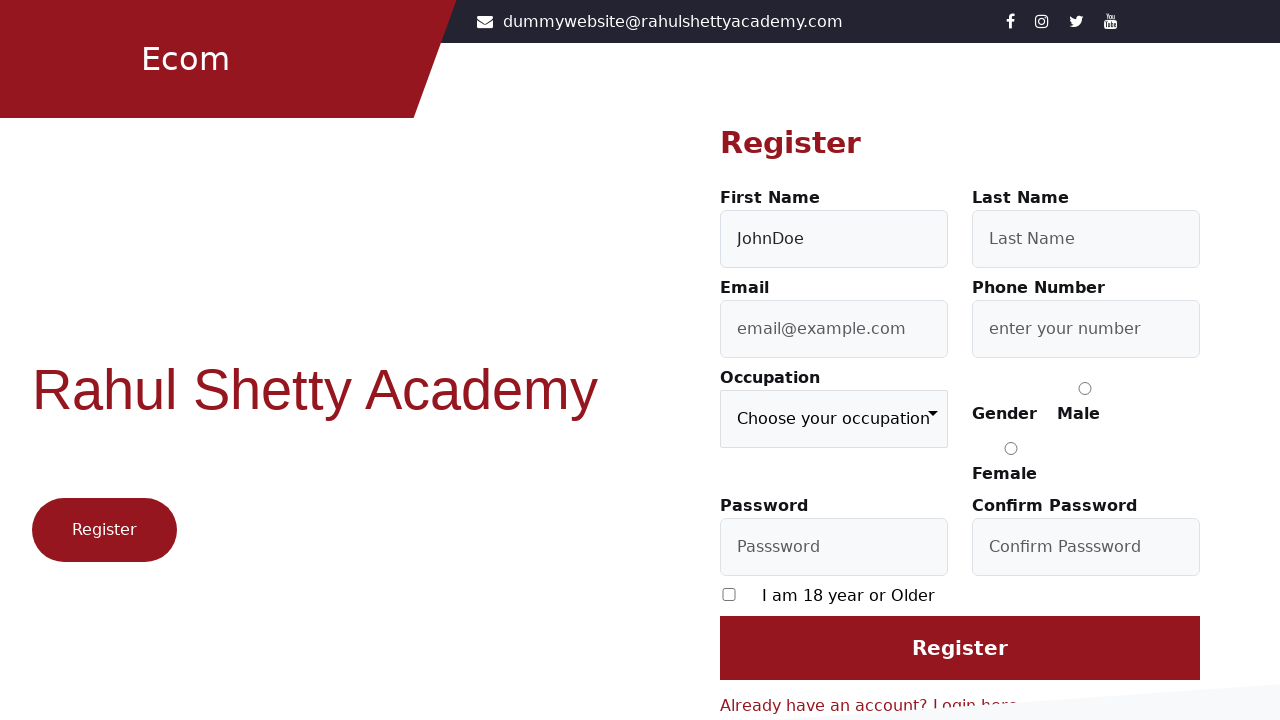

Filled last name field with 'Smith' on [id="lastName"]
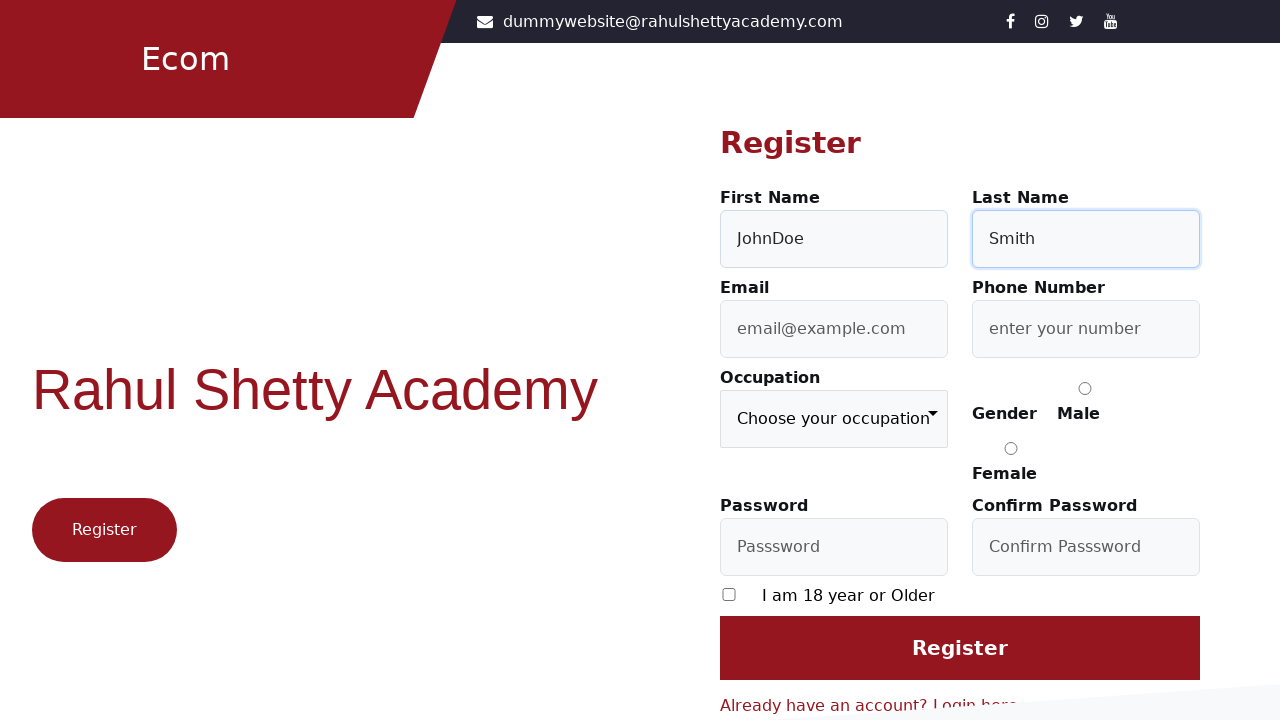

Filled email field with 'johndoe.test@example.com' on #userEmail
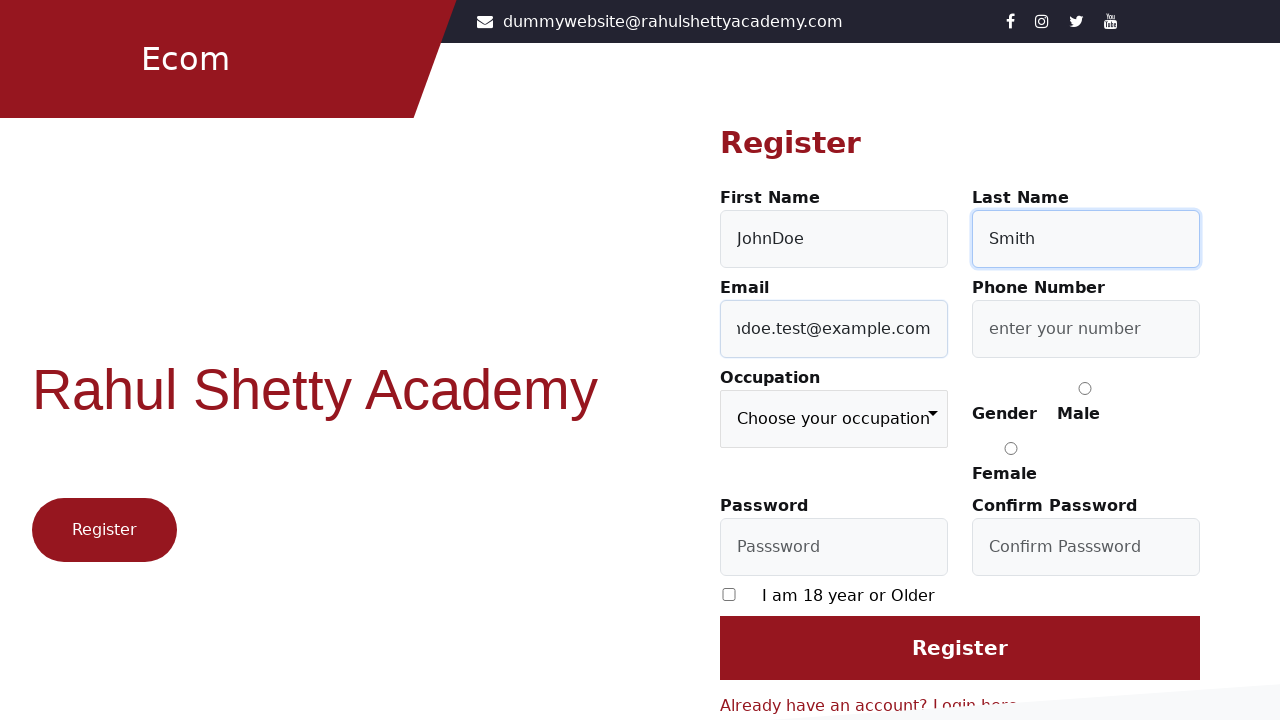

Filled mobile number field with '5551234567' on #userMobile
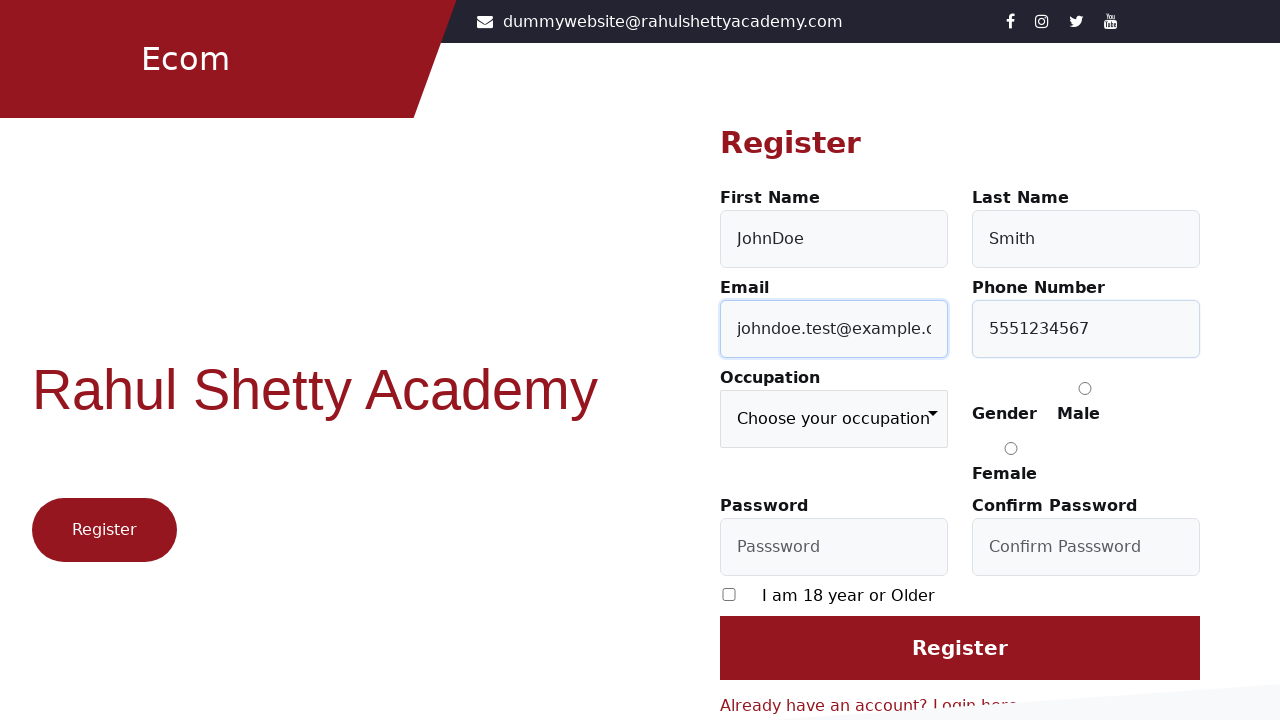

Selected 'Doctor' from occupation dropdown on [formcontrolname="occupation"]
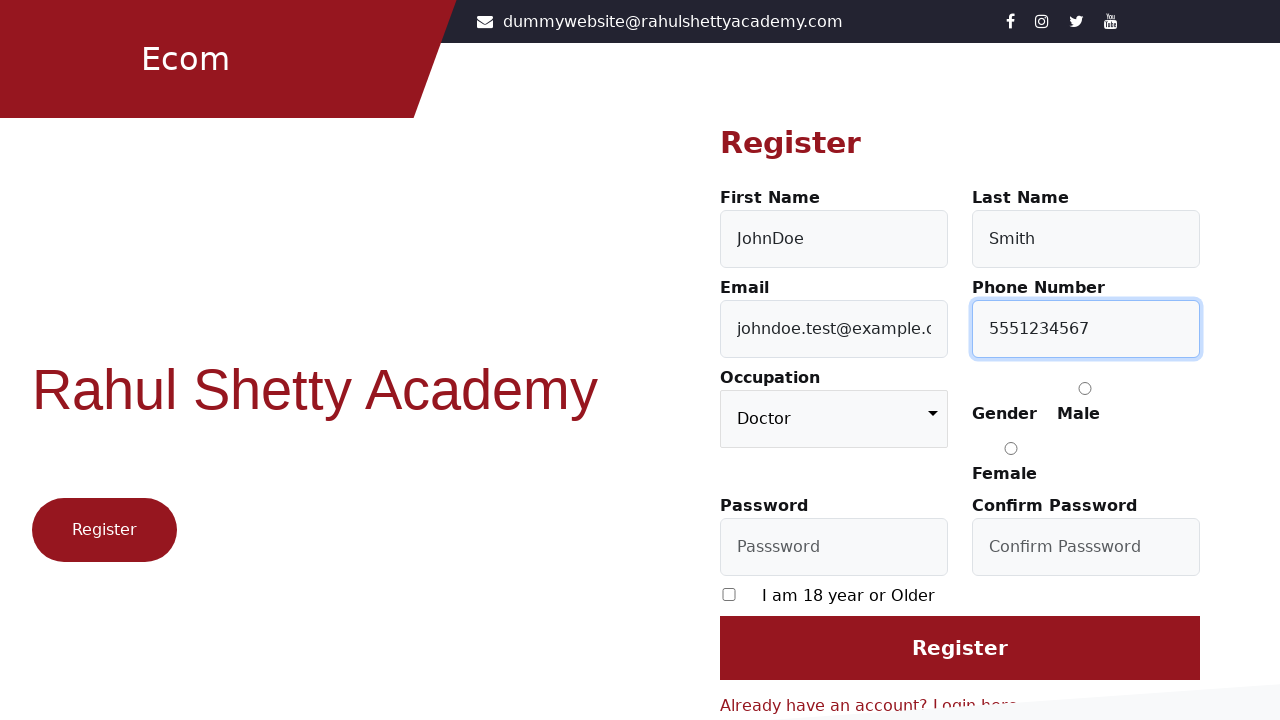

Selected 'Male' gender option at (1085, 388) on input[value="Male"]
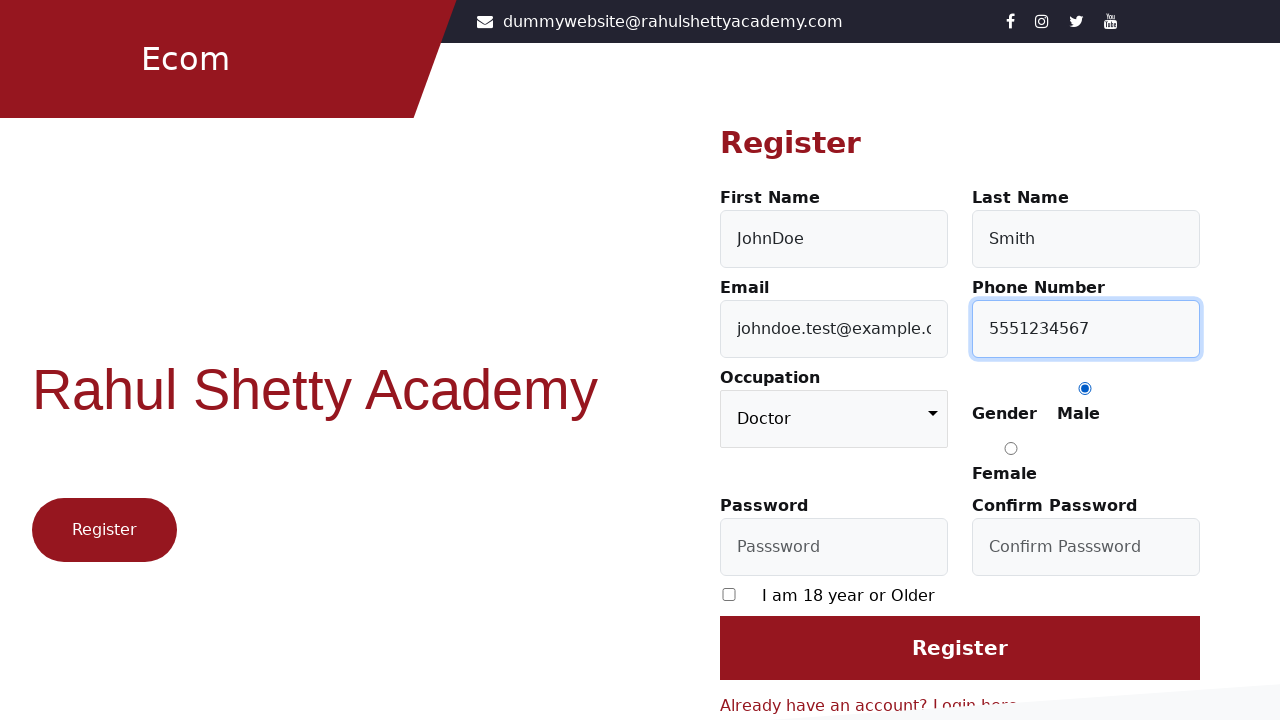

Filled password field on #userPassword
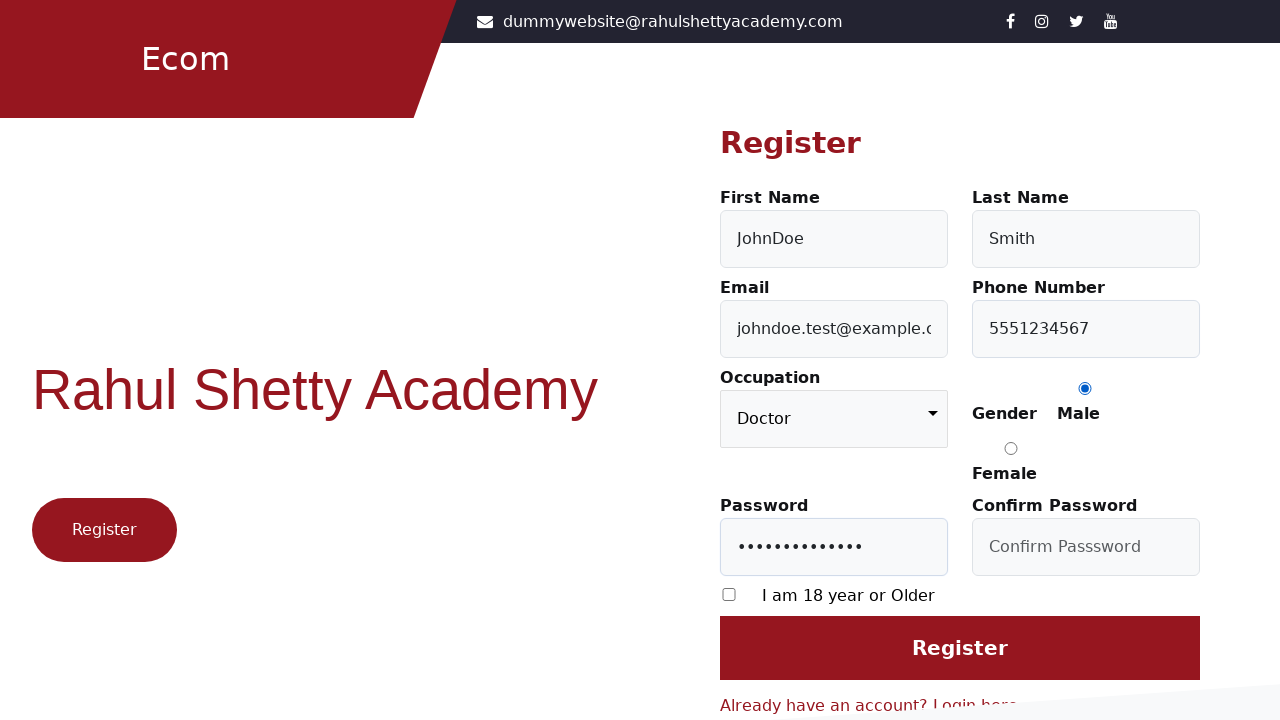

Filled confirm password field on #confirmPassword
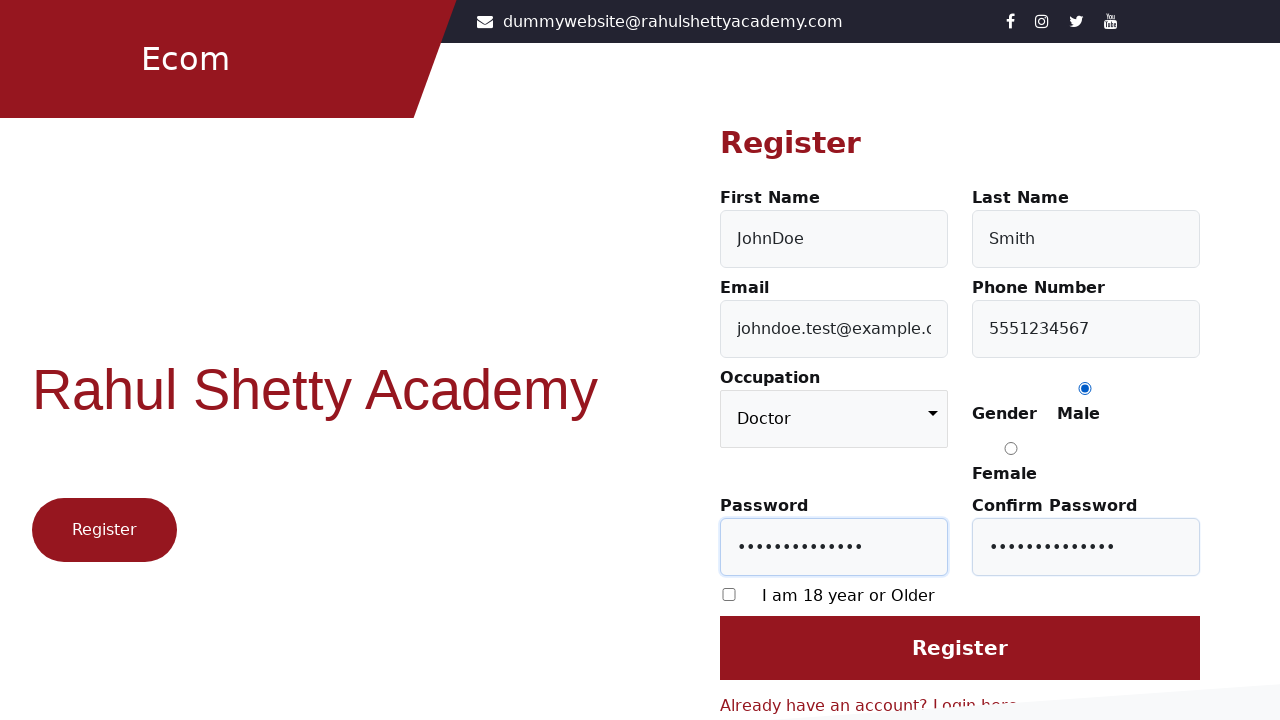

Checked terms and conditions checkbox at (729, 594) on input[type="checkbox"]
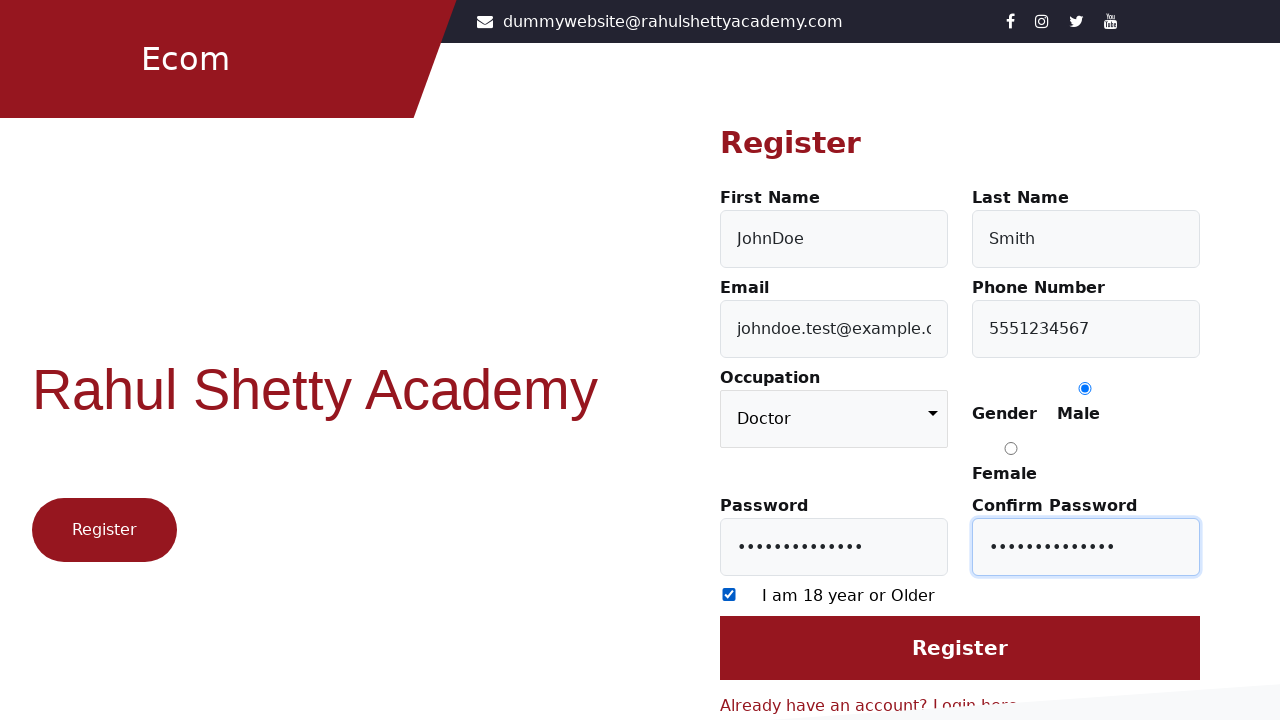

Clicked register button to submit form at (960, 648) on input[value="Register"]
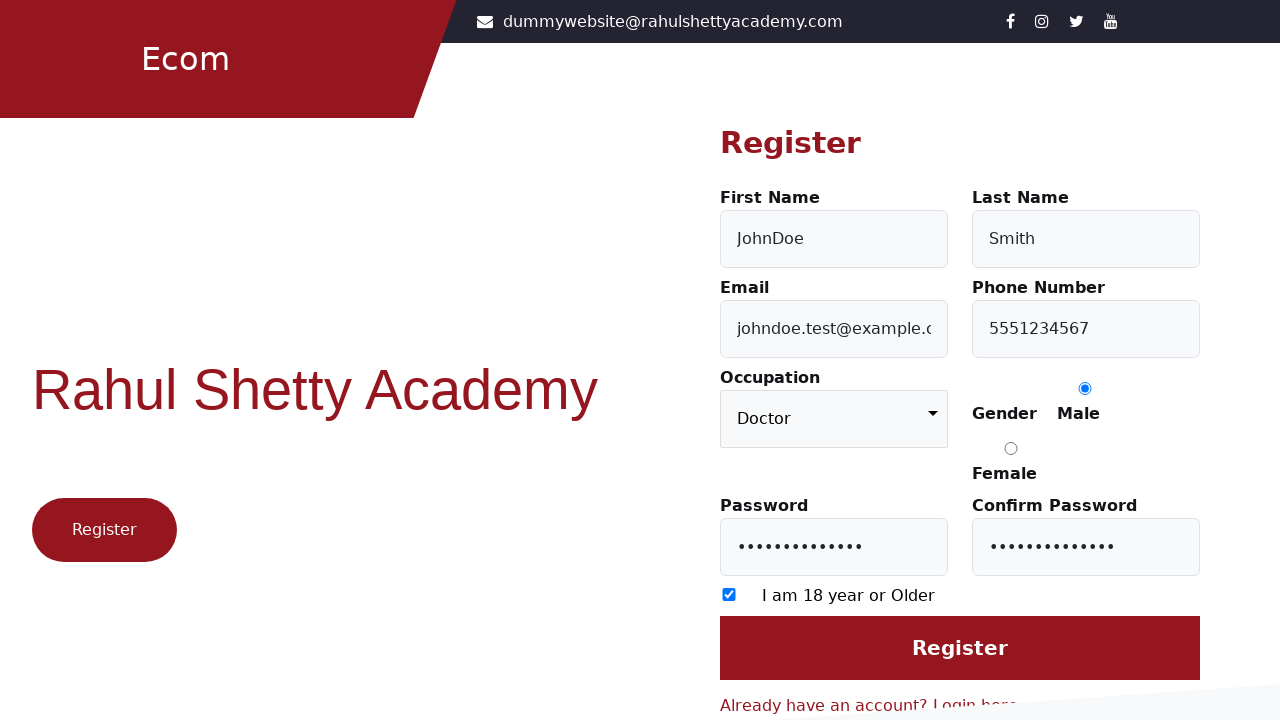

Registration success message appeared
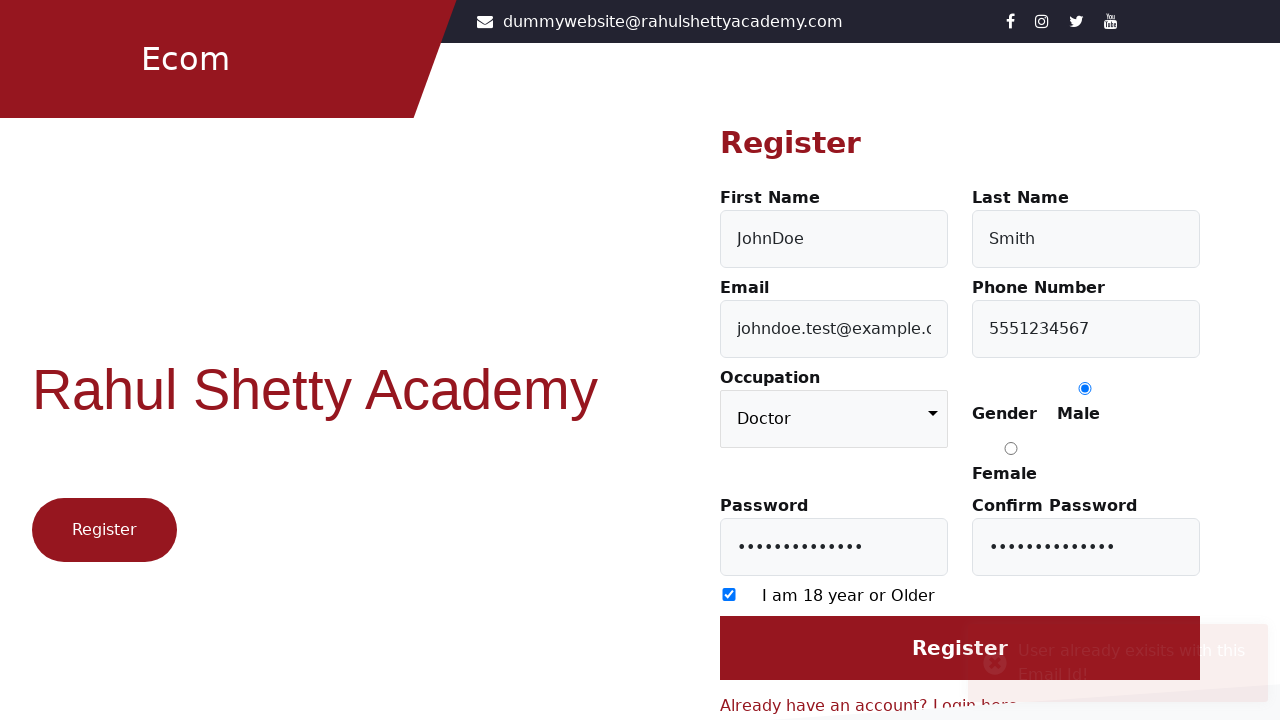

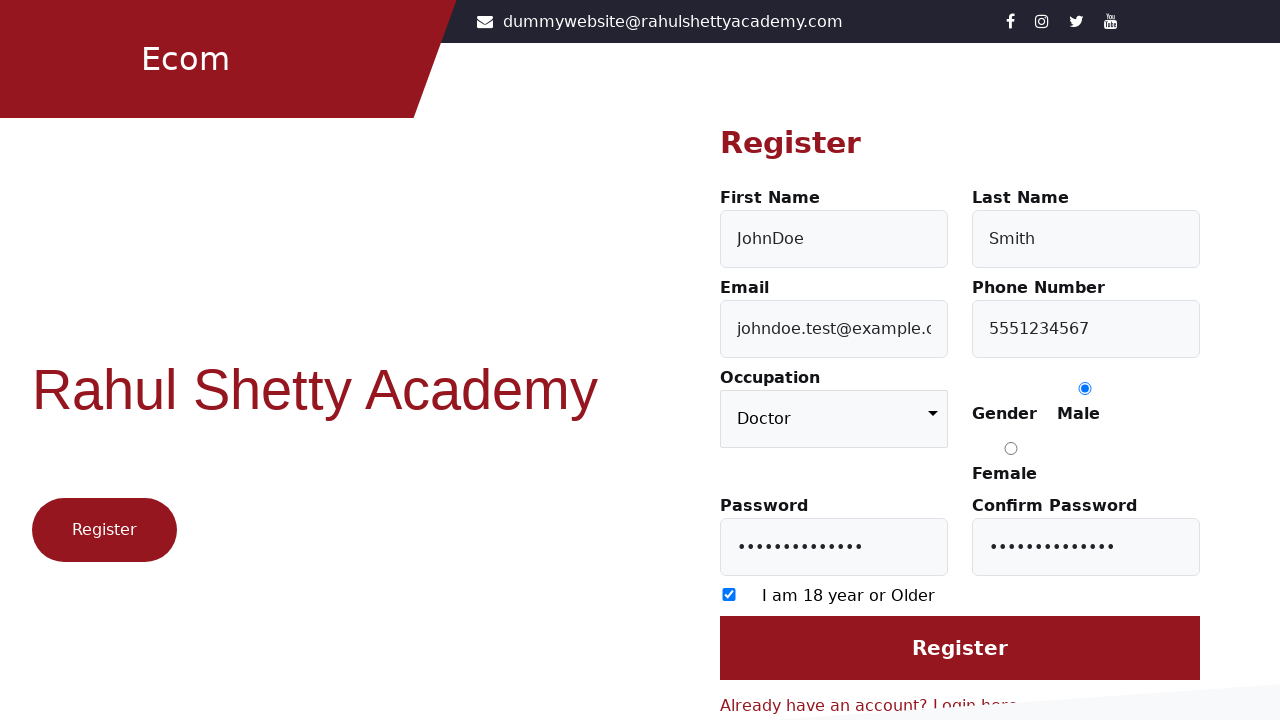